Navigates to a login page and verifies the presence of the username input field by waiting for it to be visible. This is a demonstration of element inspection on a public demo site.

Starting URL: https://opensource-demo.orangehrmlive.com/web/index.php/auth/login

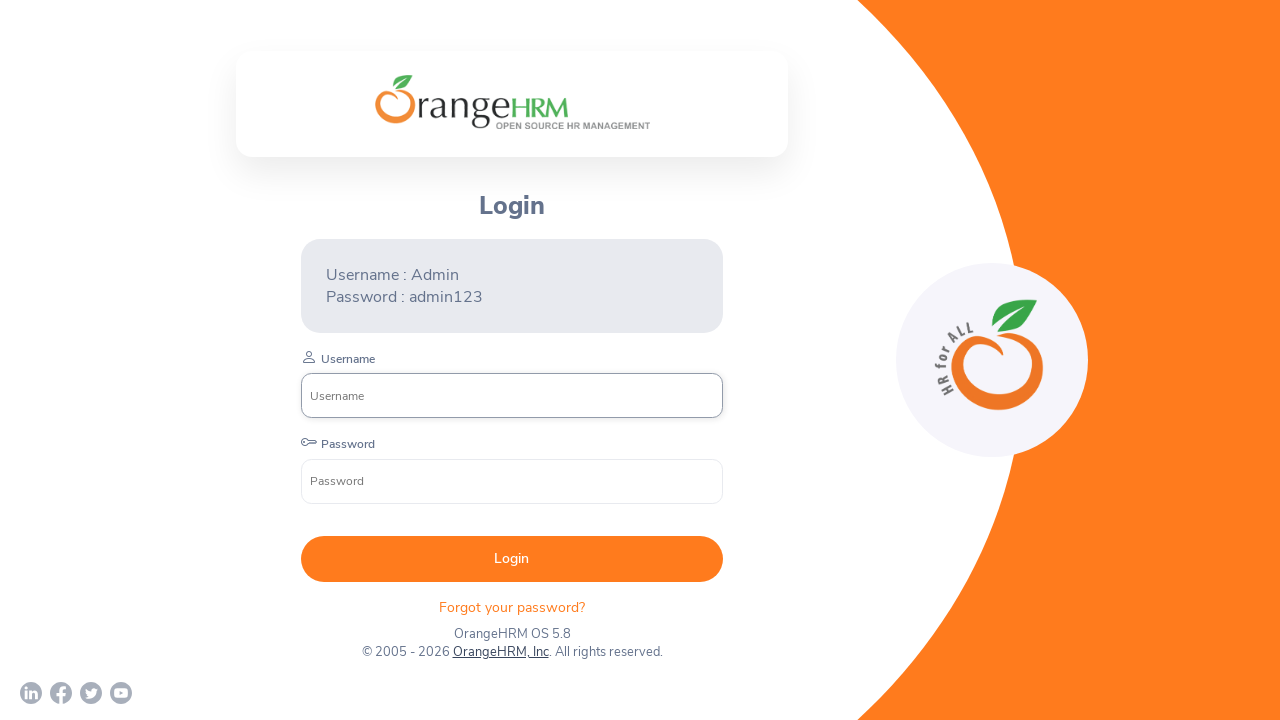

Navigated to OrangeHRM login page
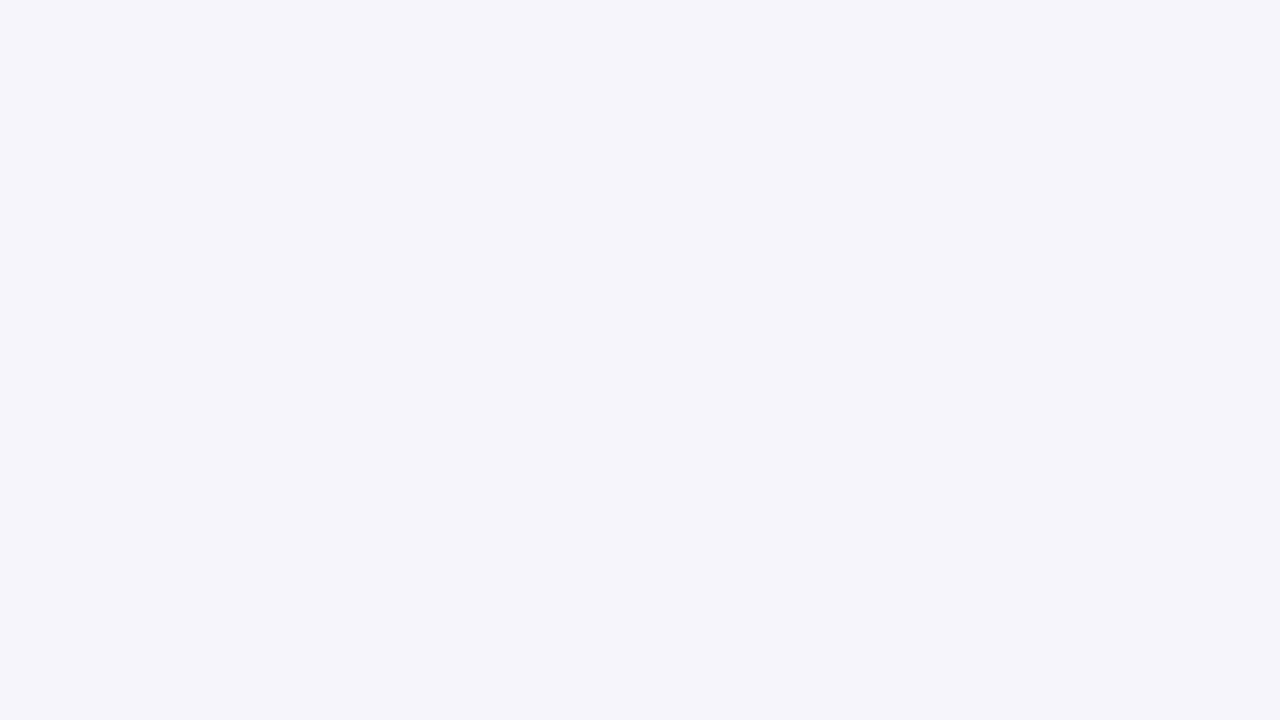

Username input field is now visible
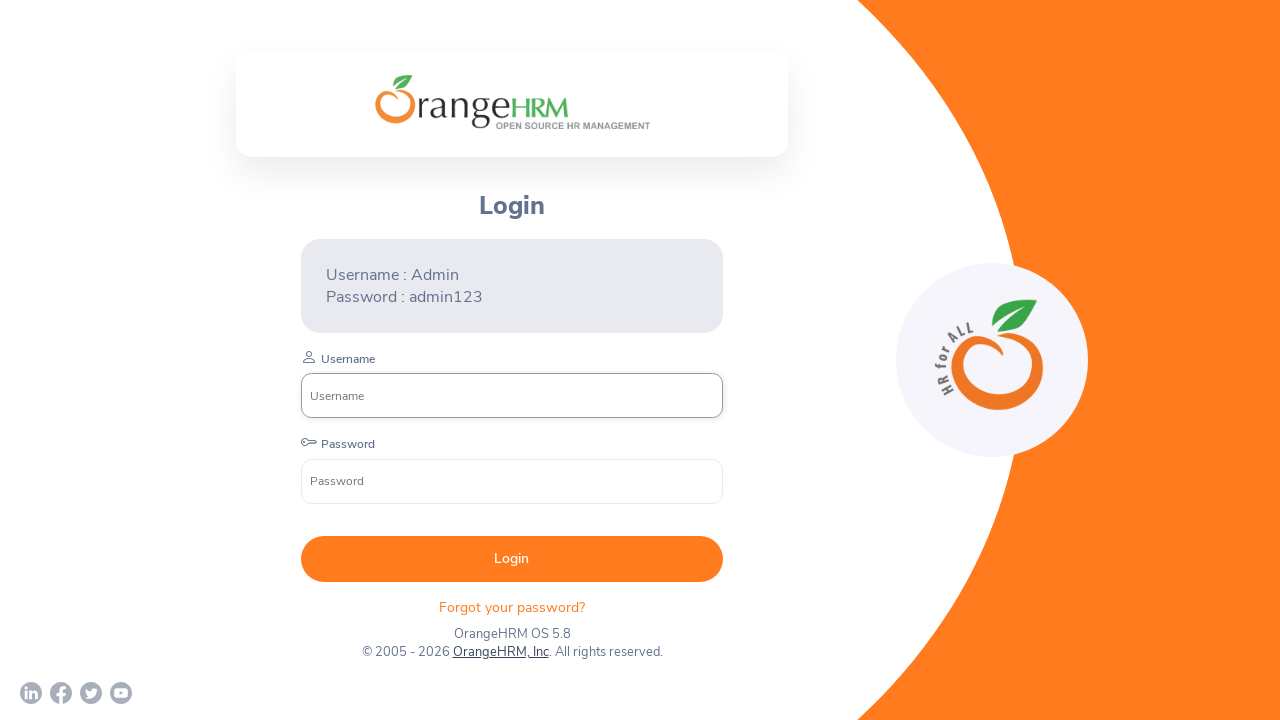

Verified that username input field exists and is present
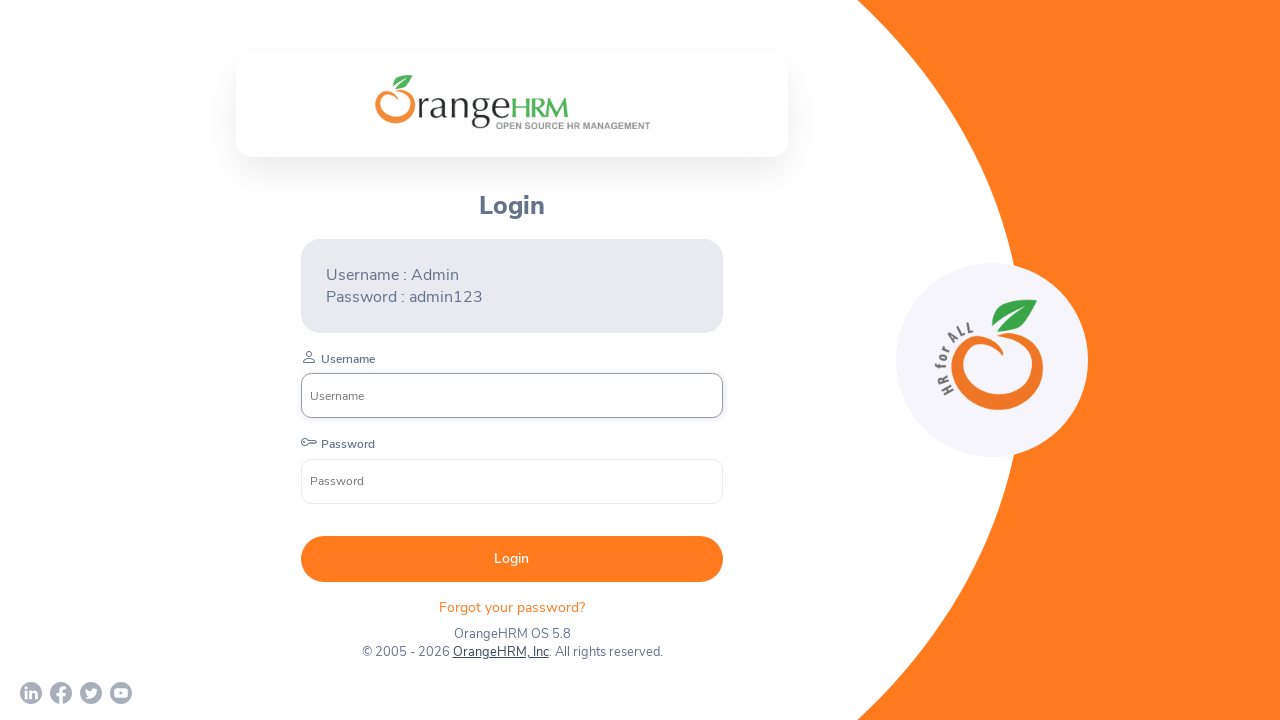

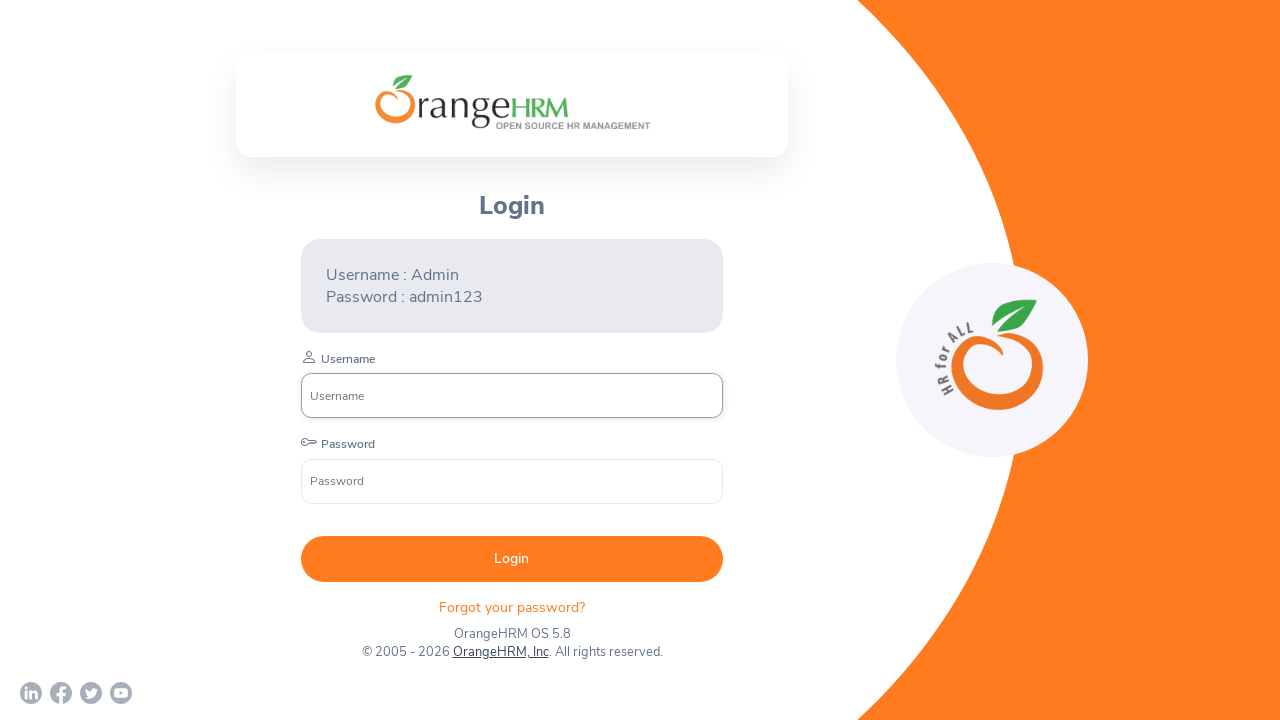